Tests updating an active todo state while filtering by 'all' - marks todo complete and verifies it remains visible

Starting URL: https://todomvc.com/examples/typescript-angular/#/

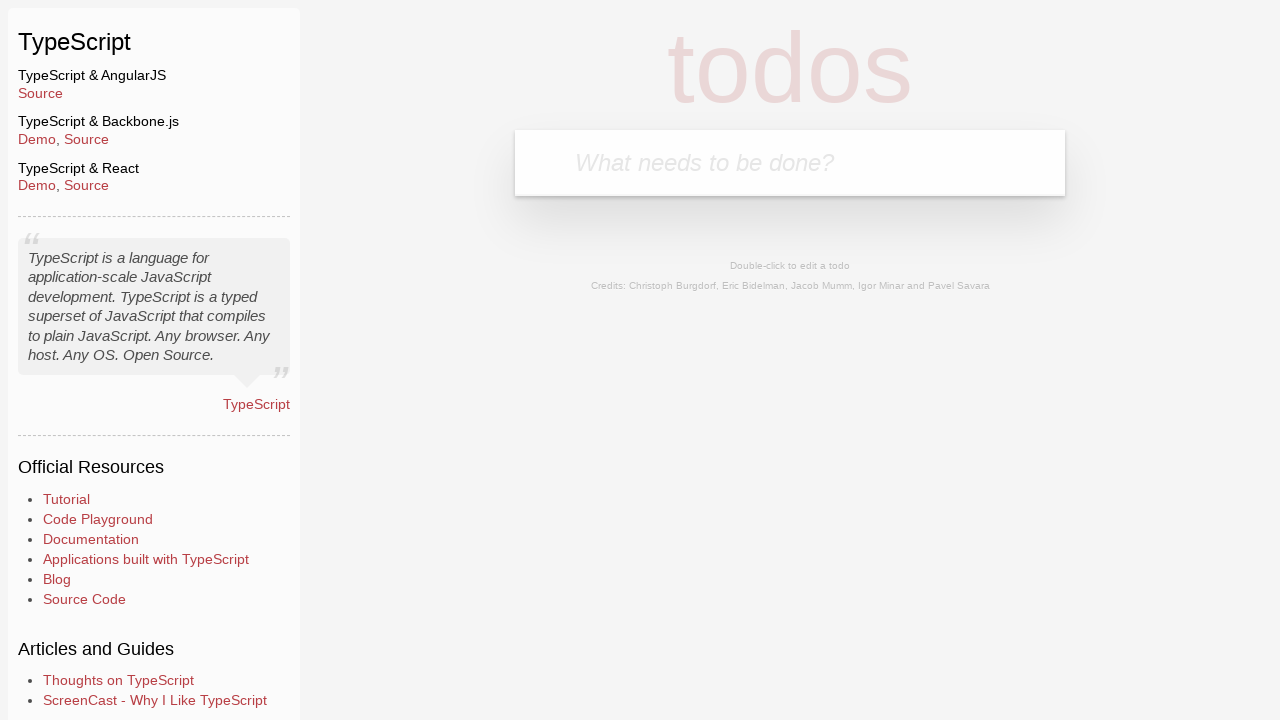

Filled new todo input field with 'Example1' on .new-todo
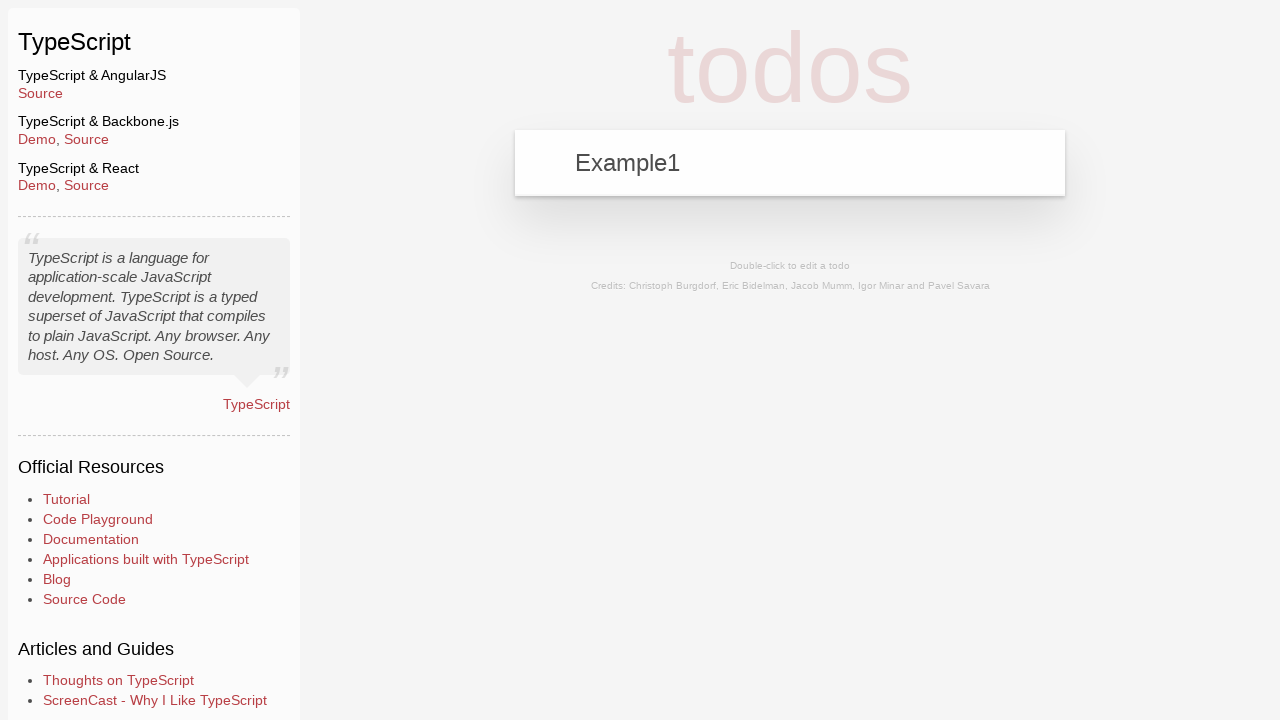

Pressed Enter to add the todo on .new-todo
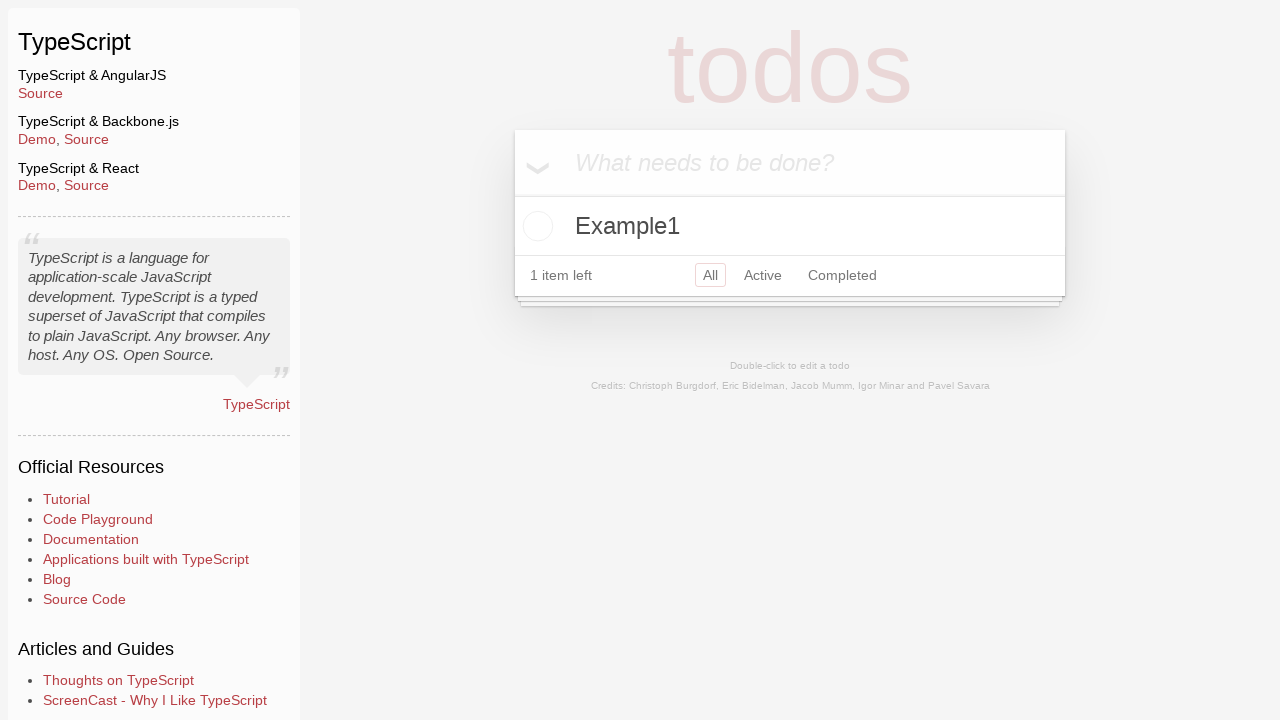

Clicked 'All' filter button at (710, 275) on a[href='#/']
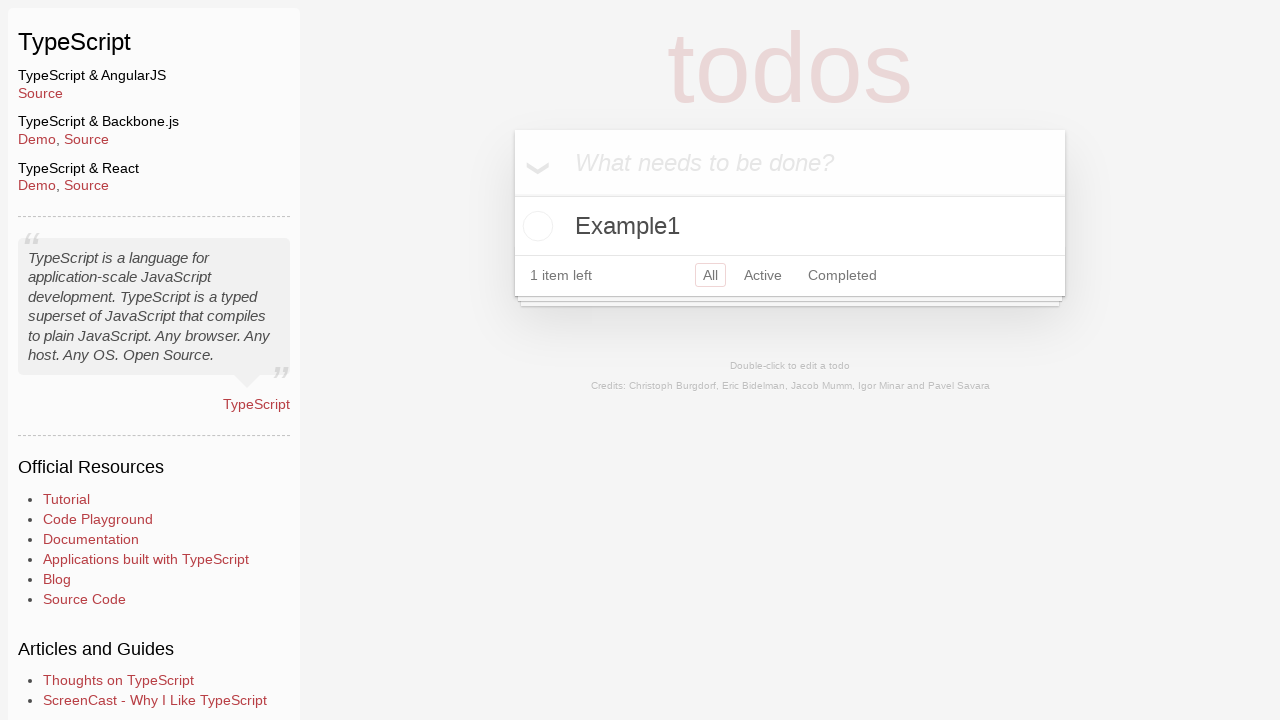

Toggled 'Example1' todo to completed state at (535, 226) on xpath=//label[contains(text(), 'Example1')]/preceding-sibling::input[@type='chec
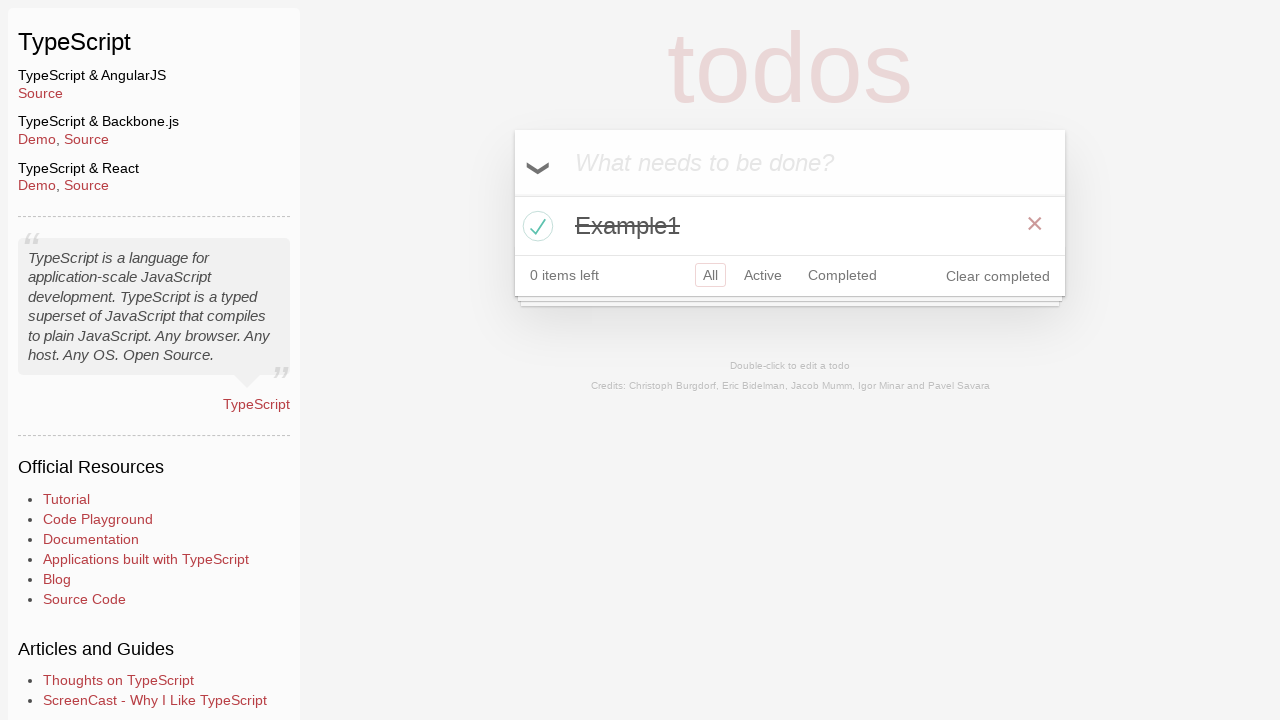

Verified completed todo 'Example1' is still visible in 'All' filter view
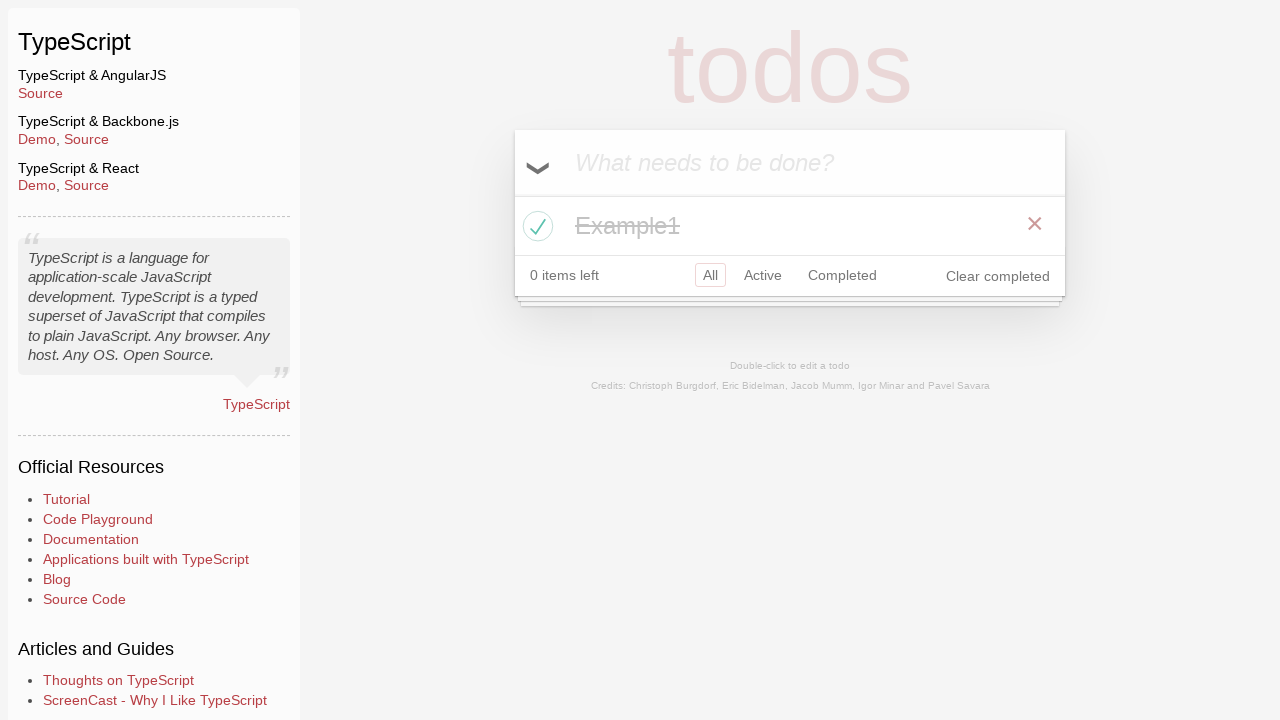

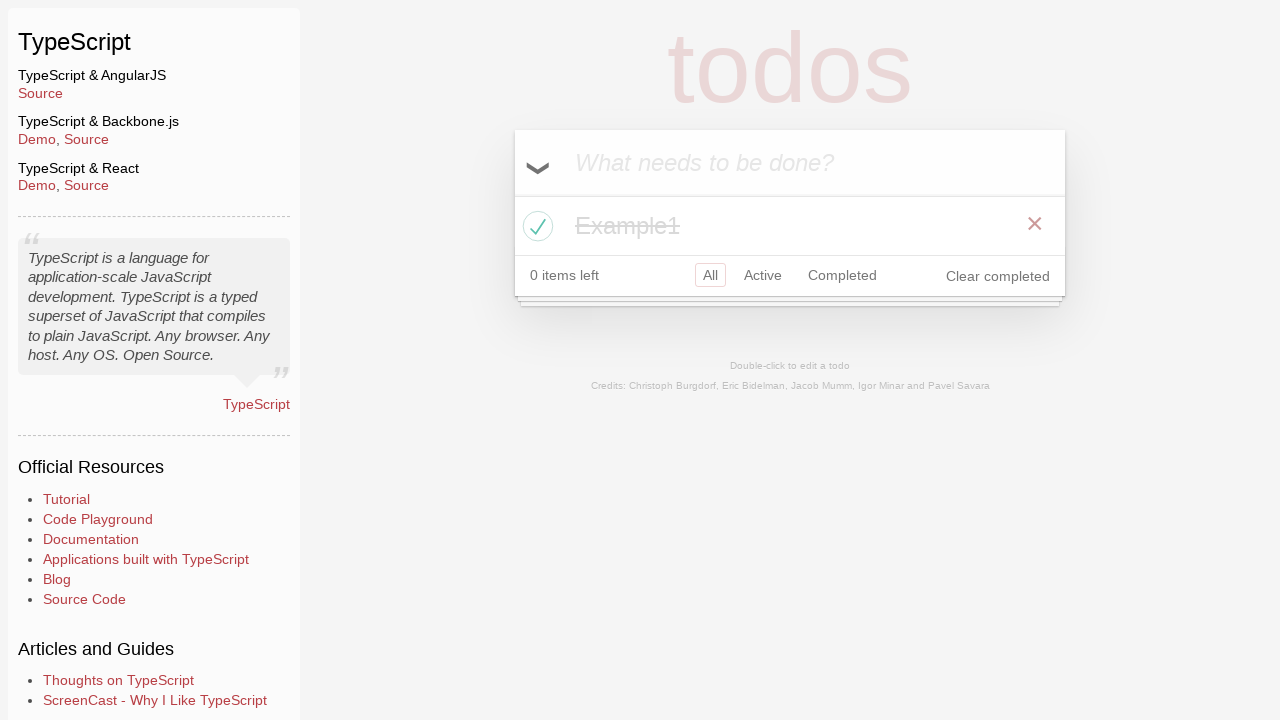